Navigates to the OrangeHRM login page and verifies that the company branding logo is displayed on the homepage.

Starting URL: https://opensource-demo.orangehrmlive.com/web/index.php/auth/login

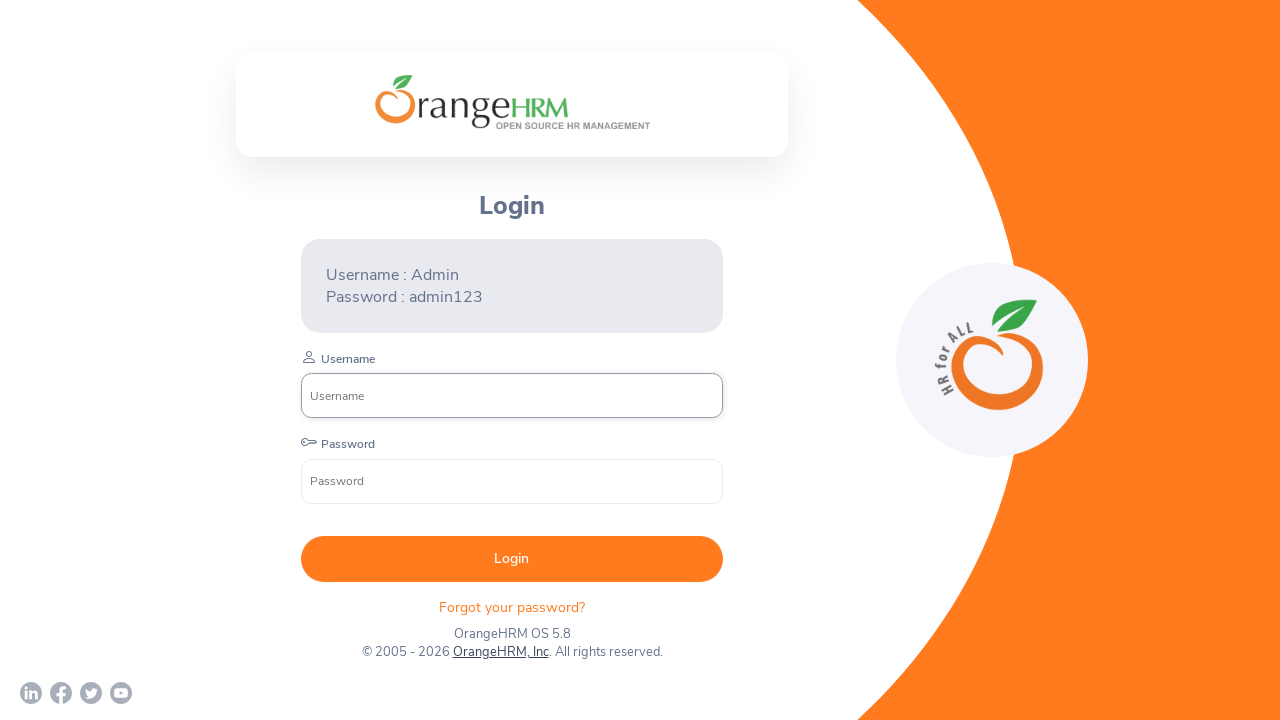

Waited for company branding logo to be visible on the page
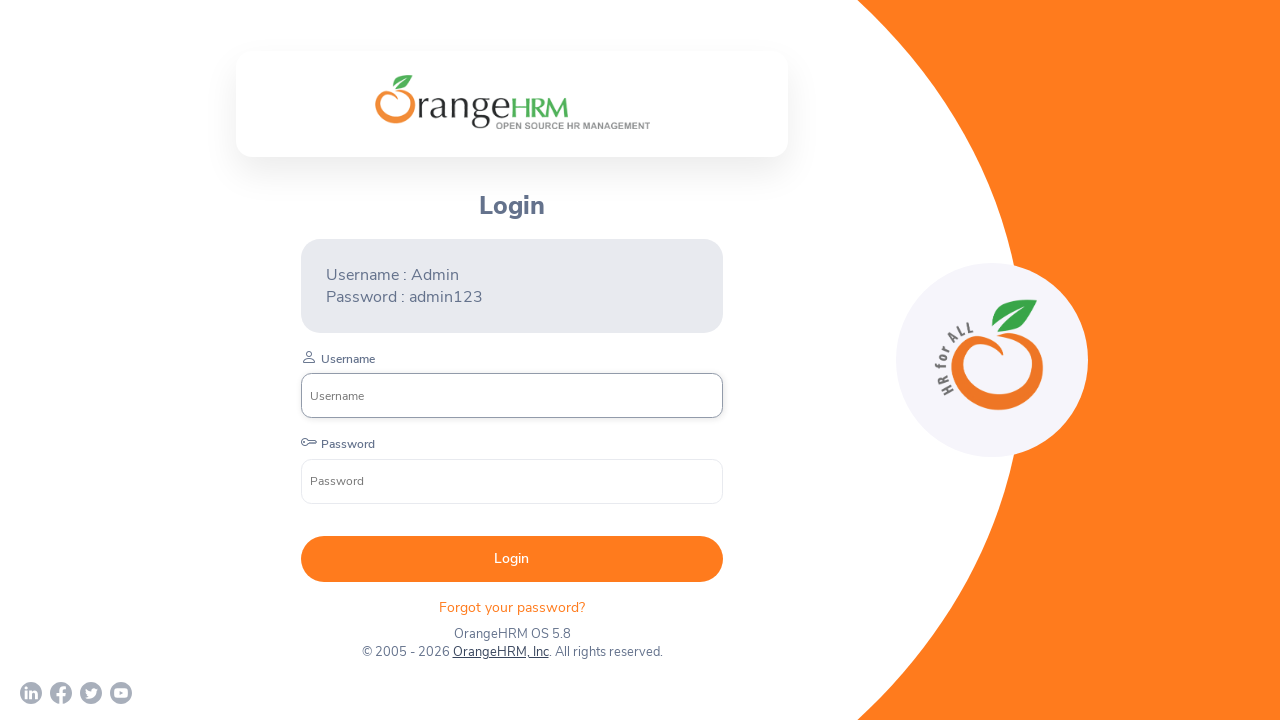

Verified that company branding logo is visible on the login page
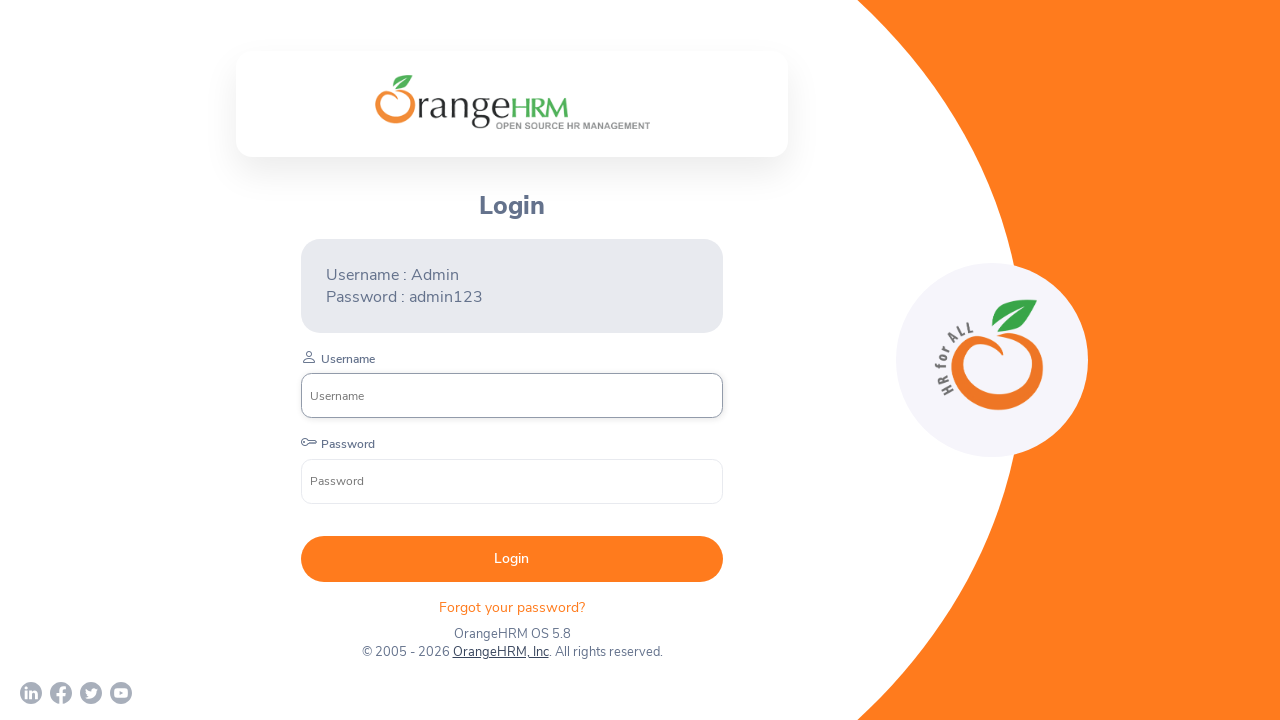

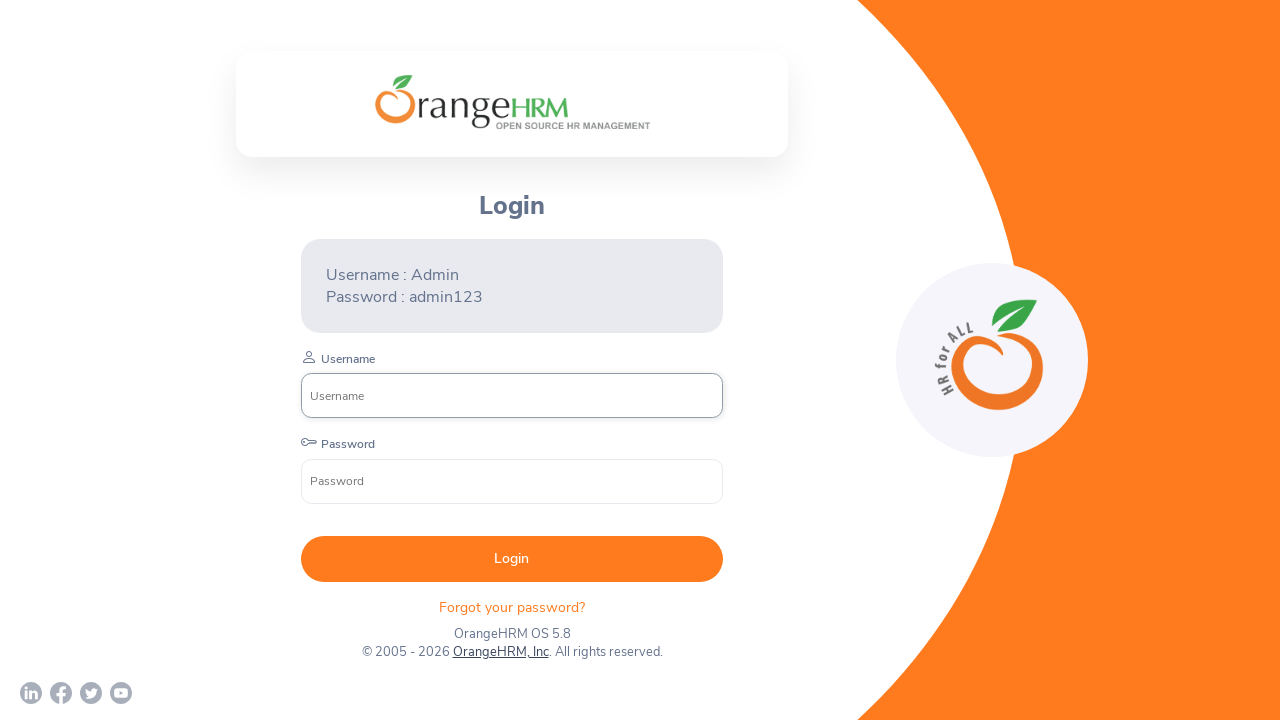